Tests opening a new browser window by navigating to a page, opening a new window, navigating to another page in the new window, and verifying two window handles exist.

Starting URL: https://the-internet.herokuapp.com/windows

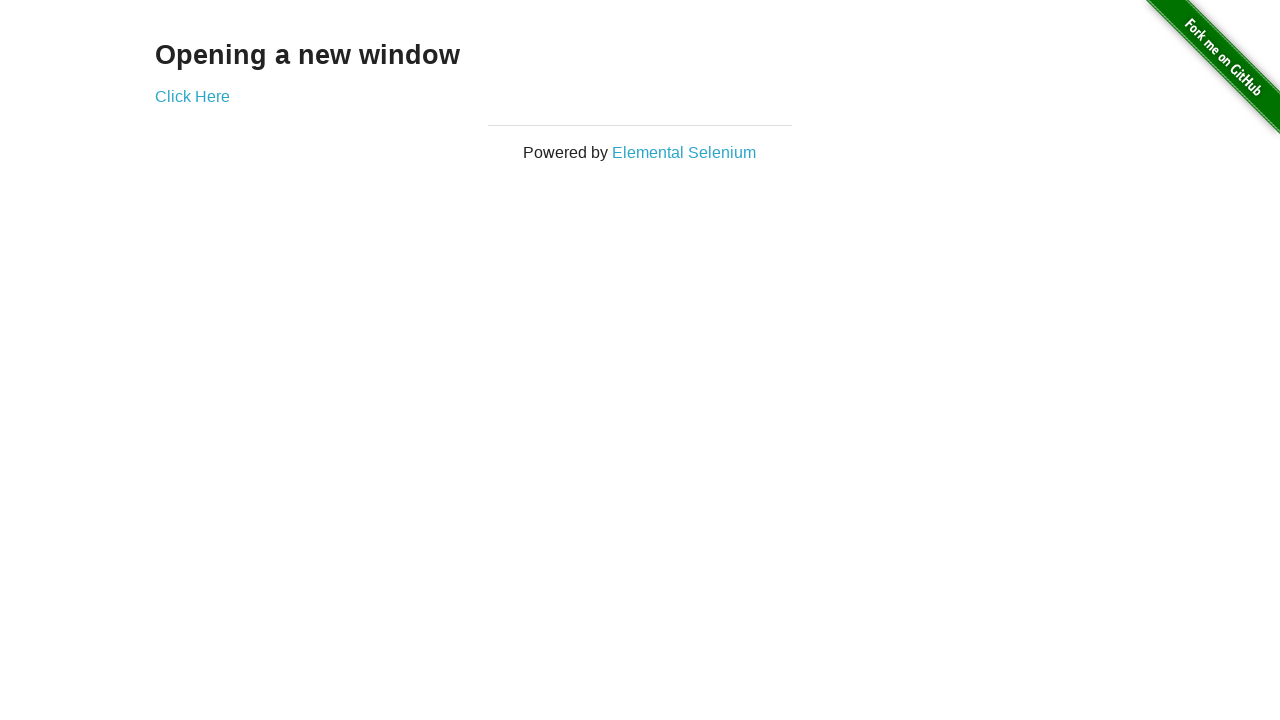

Opened a new browser window
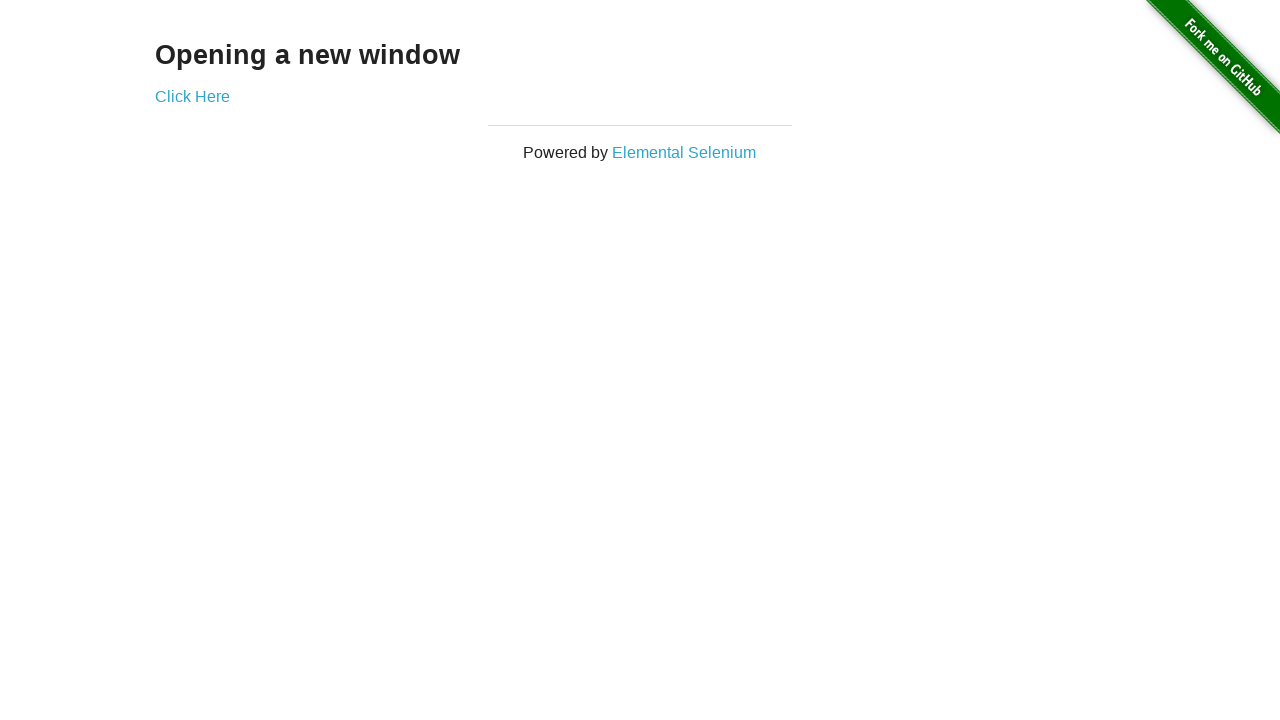

Navigated to typos page in new window
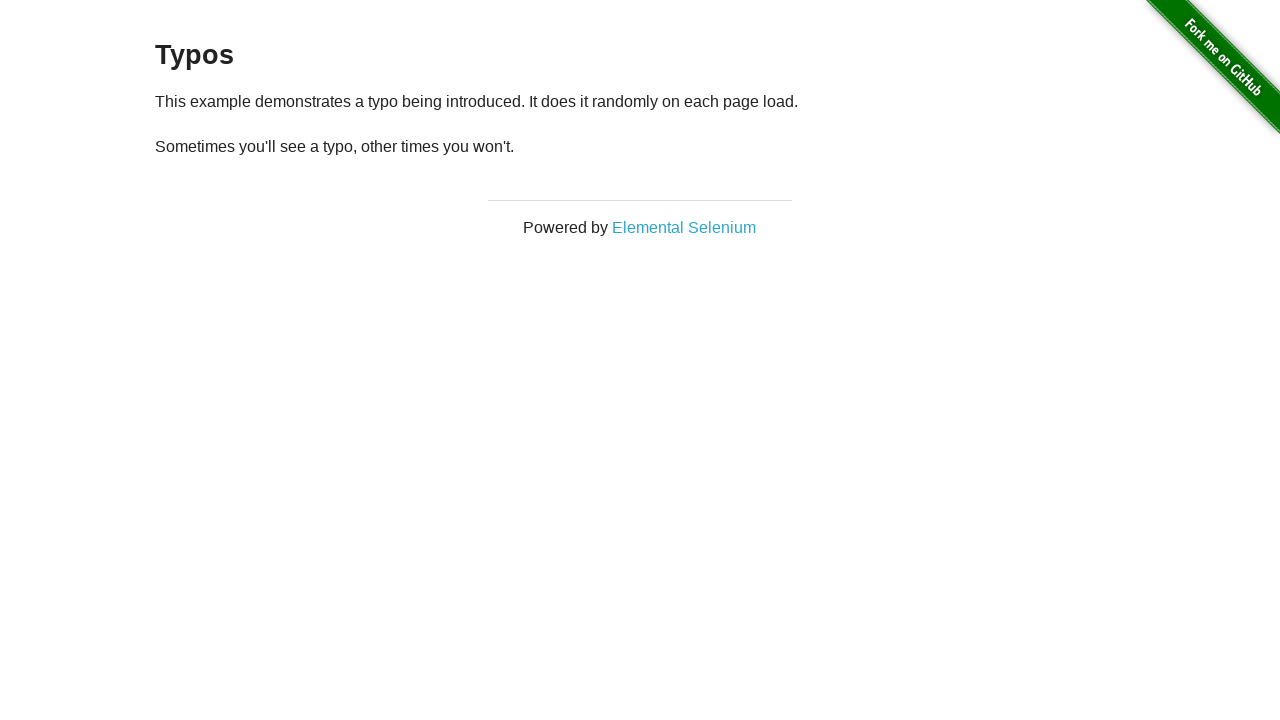

Verified two browser windows are open
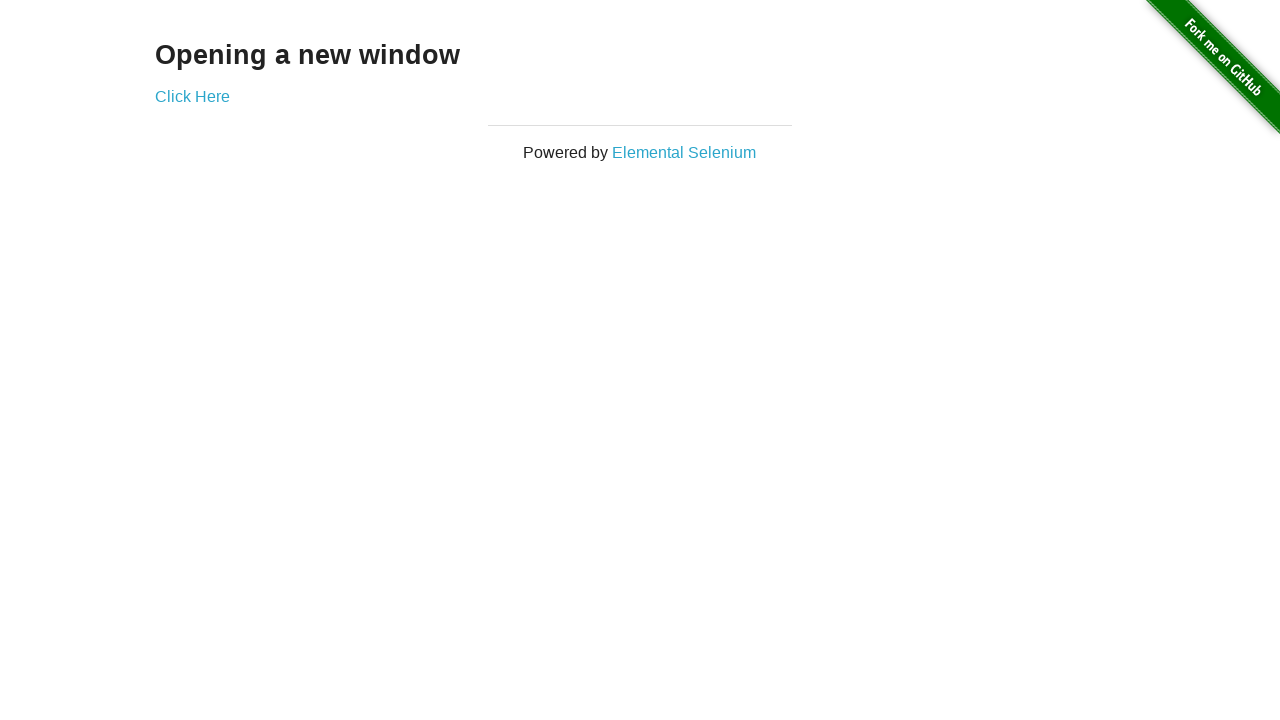

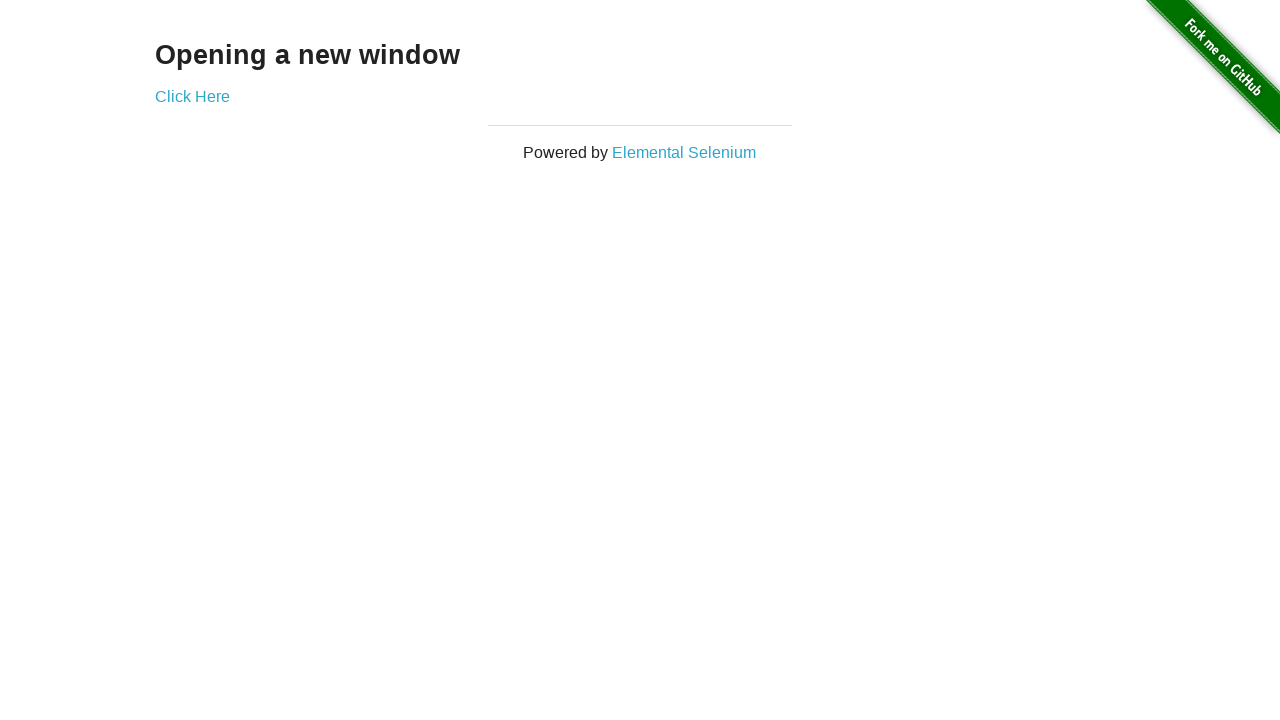